Tests an autocomplete input field by typing a partial country name, then using arrow keys to navigate through the suggestions dropdown, verifying the autocomplete functionality works correctly.

Starting URL: http://qaclickacademy.com/practice.php

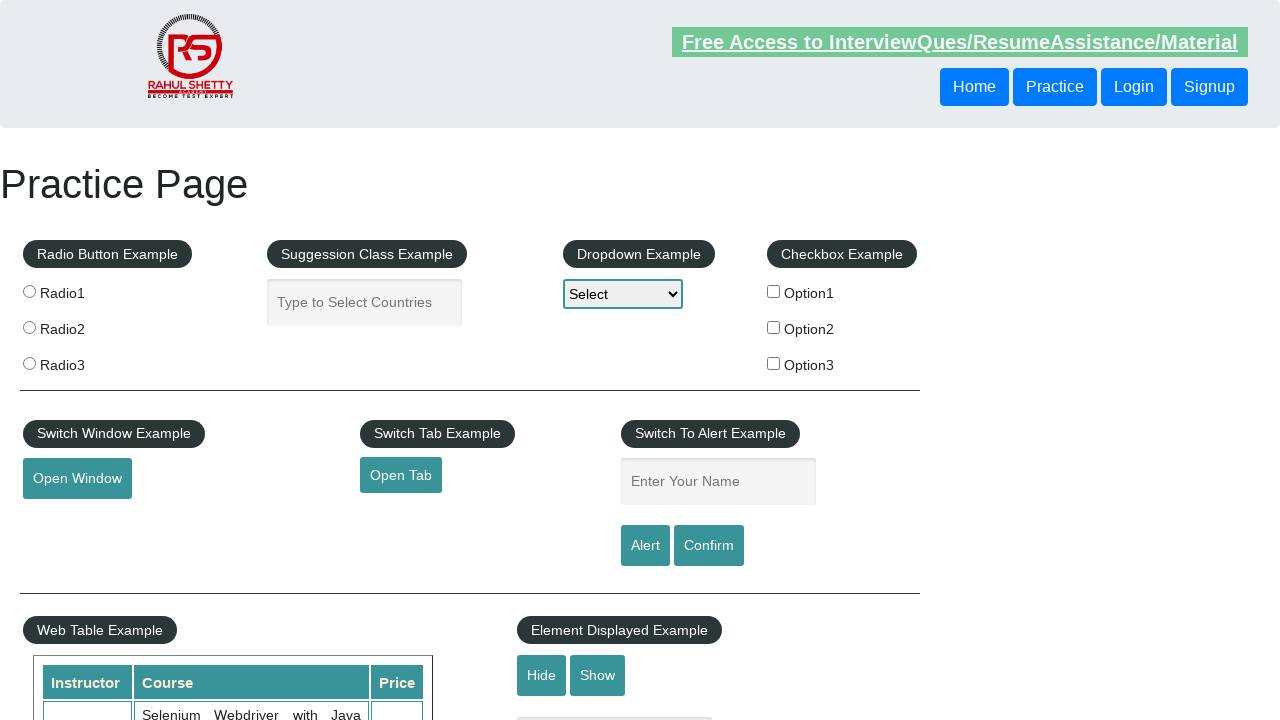

Filled autocomplete field with 'Uni' on #autocomplete
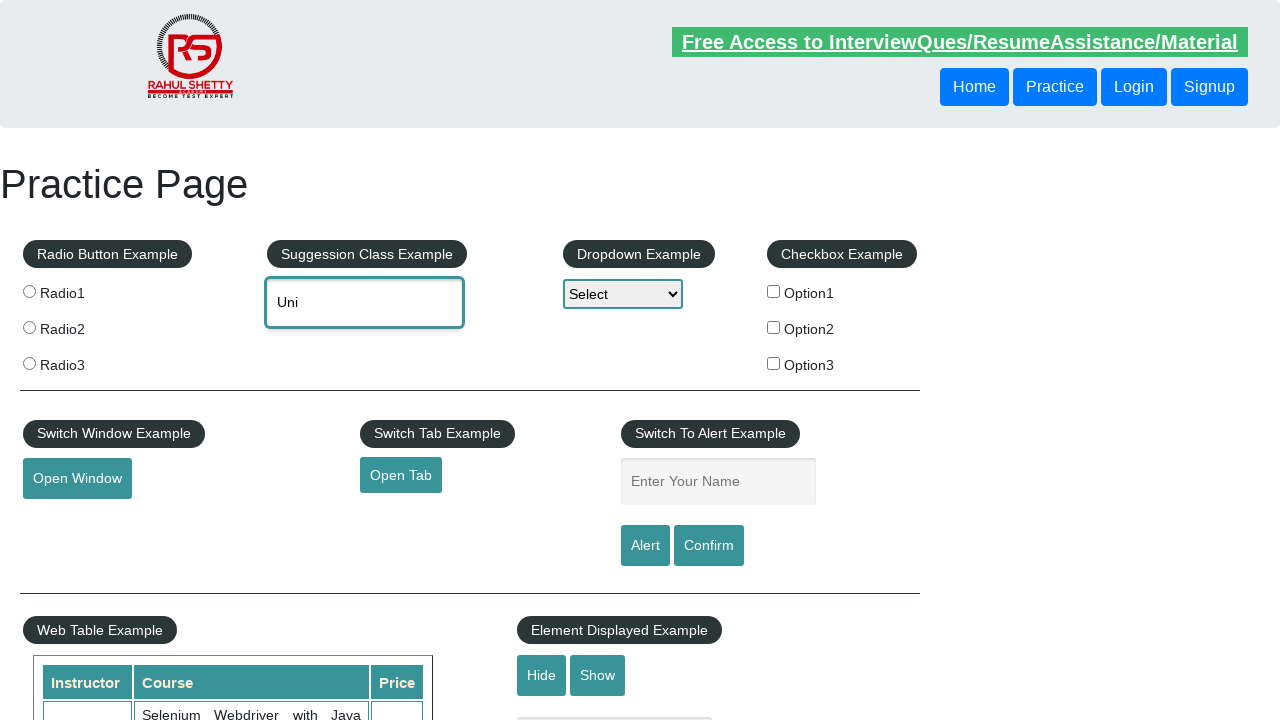

Waited for autocomplete suggestions to appear
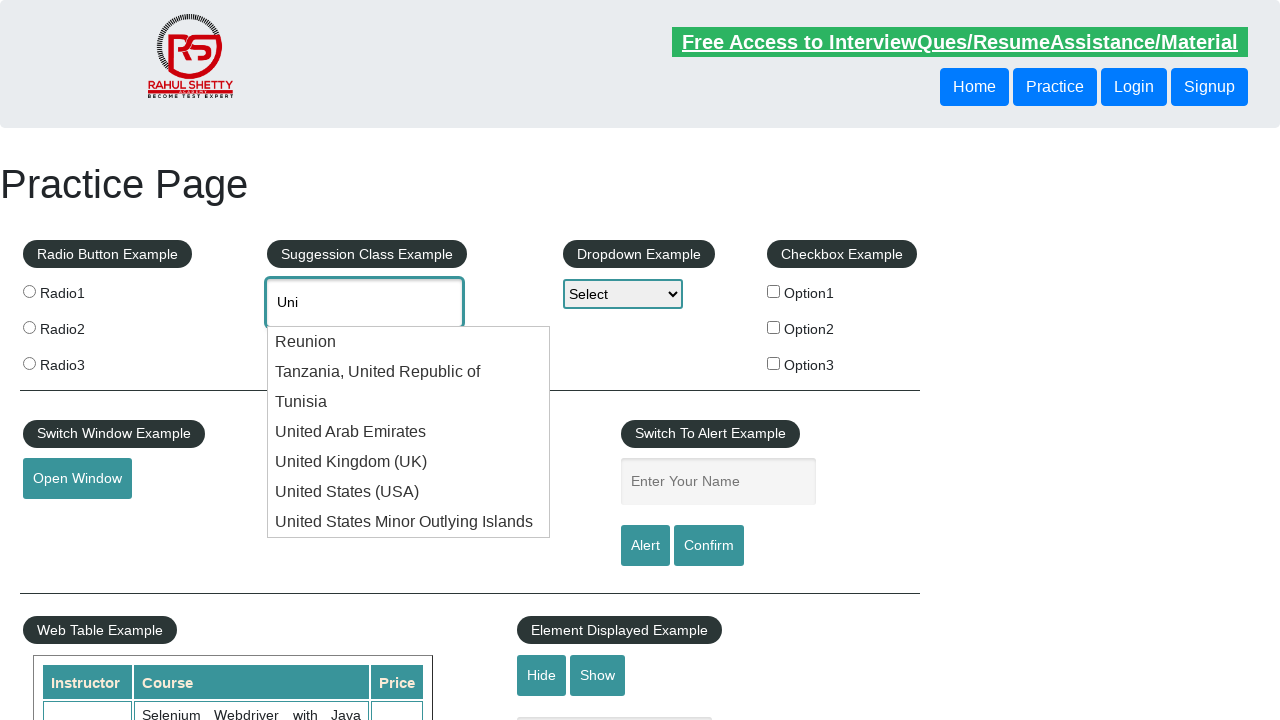

Pressed ArrowDown to navigate to first suggestion on #autocomplete
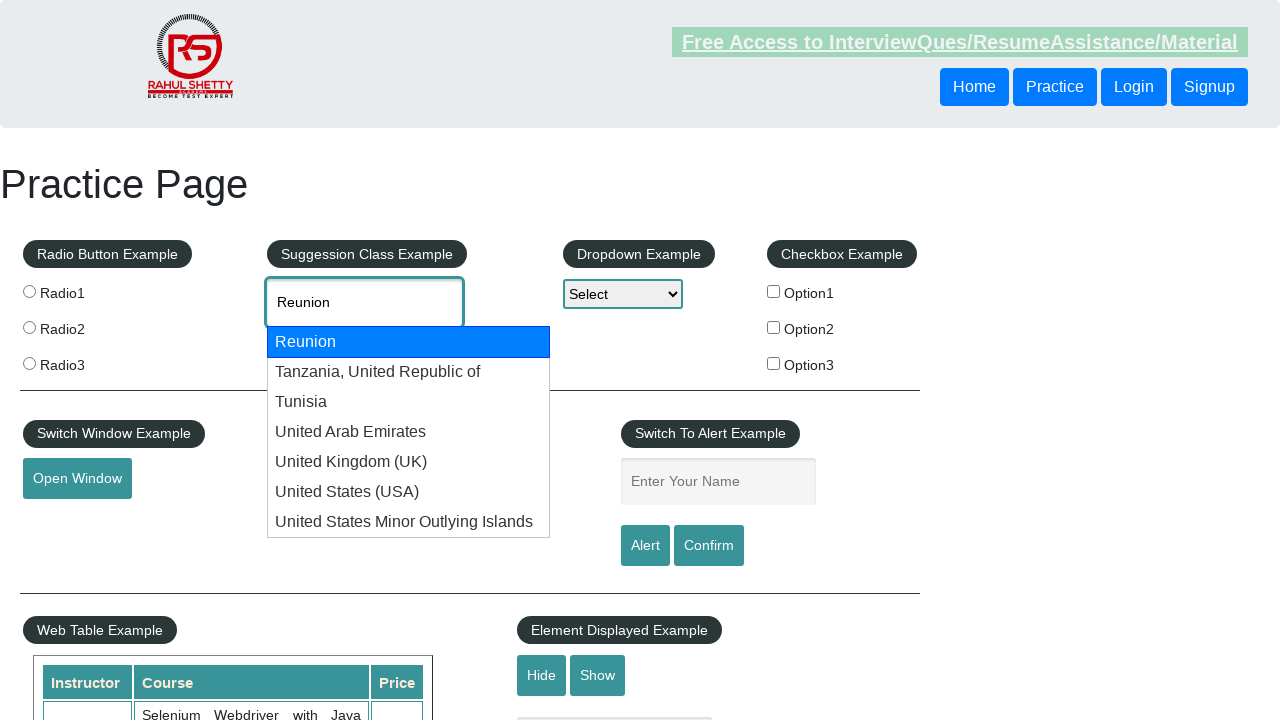

Retrieved autocomplete value: Reunion
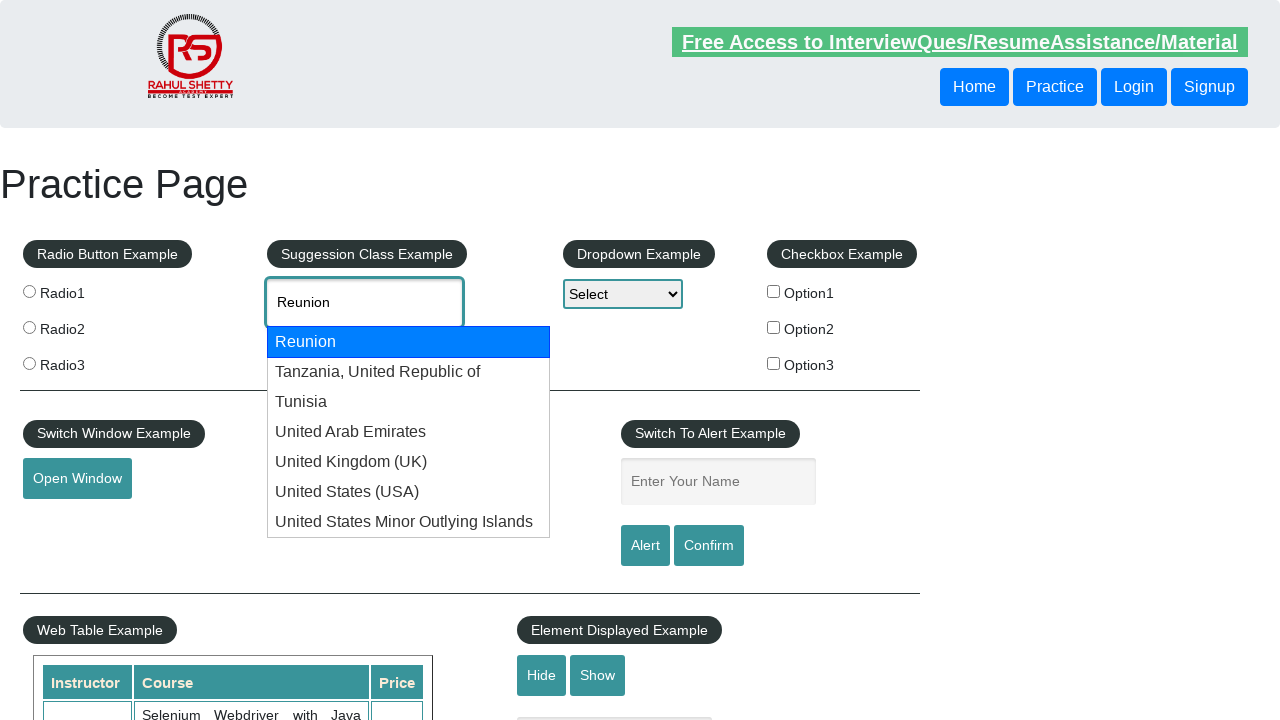

Pressed ArrowDown to navigate to next suggestion on #autocomplete
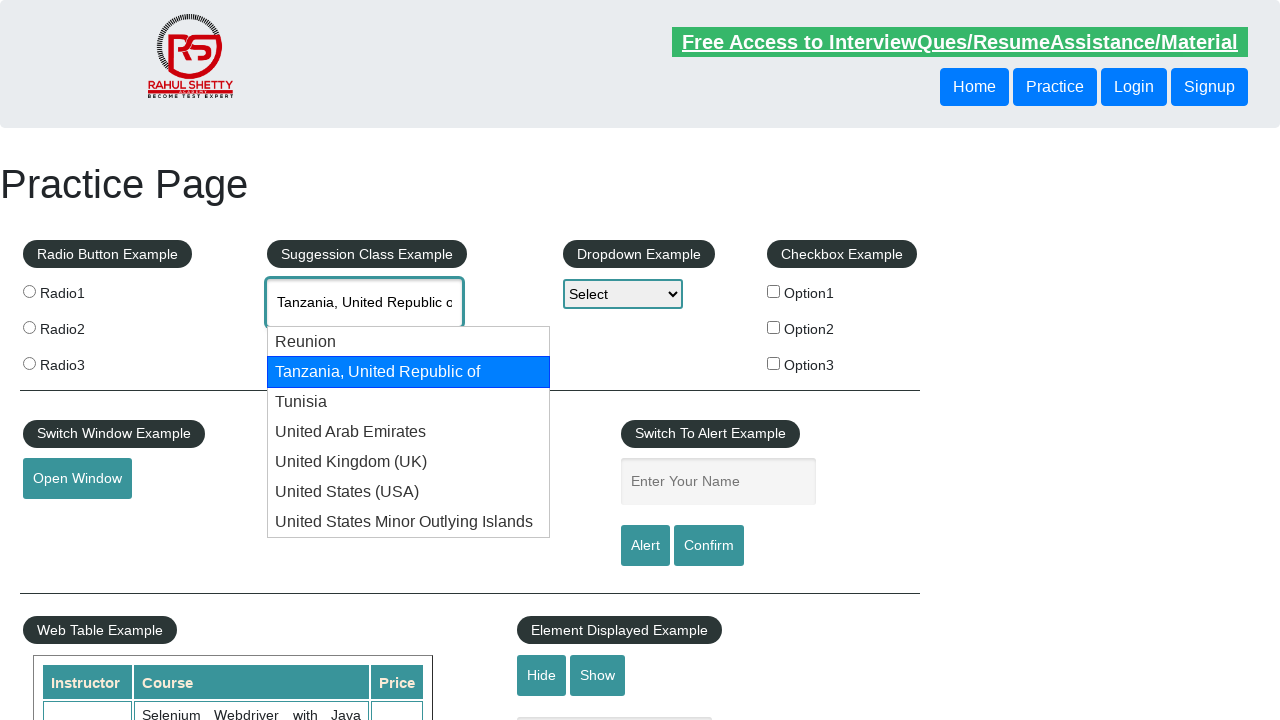

Retrieved autocomplete value: Tanzania, United Republic of
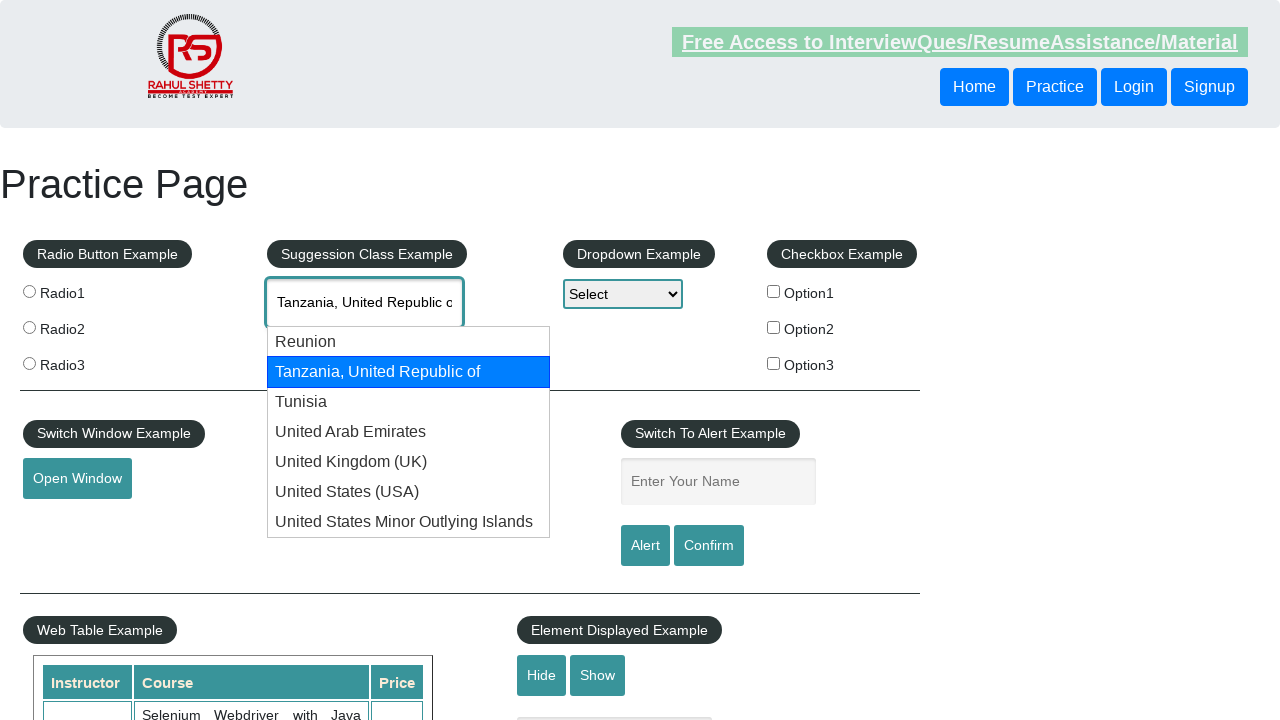

Pressed ArrowDown to navigate to next suggestion on #autocomplete
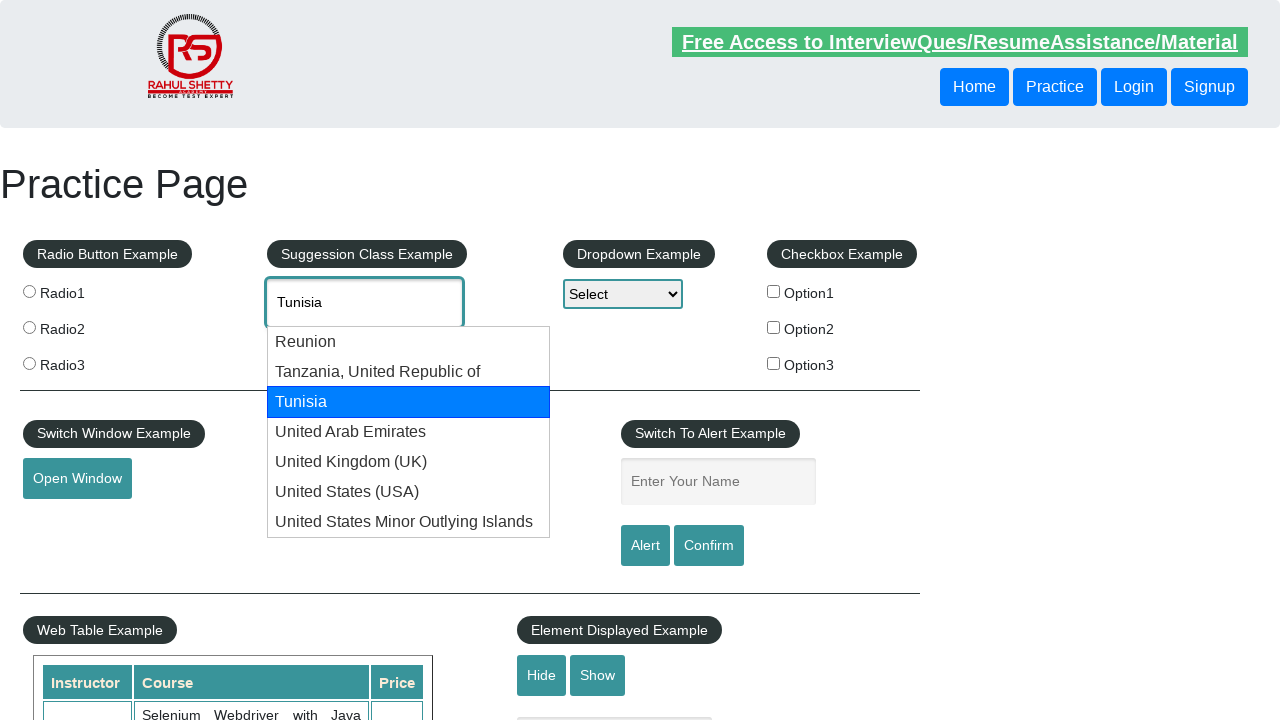

Retrieved autocomplete value: Tunisia
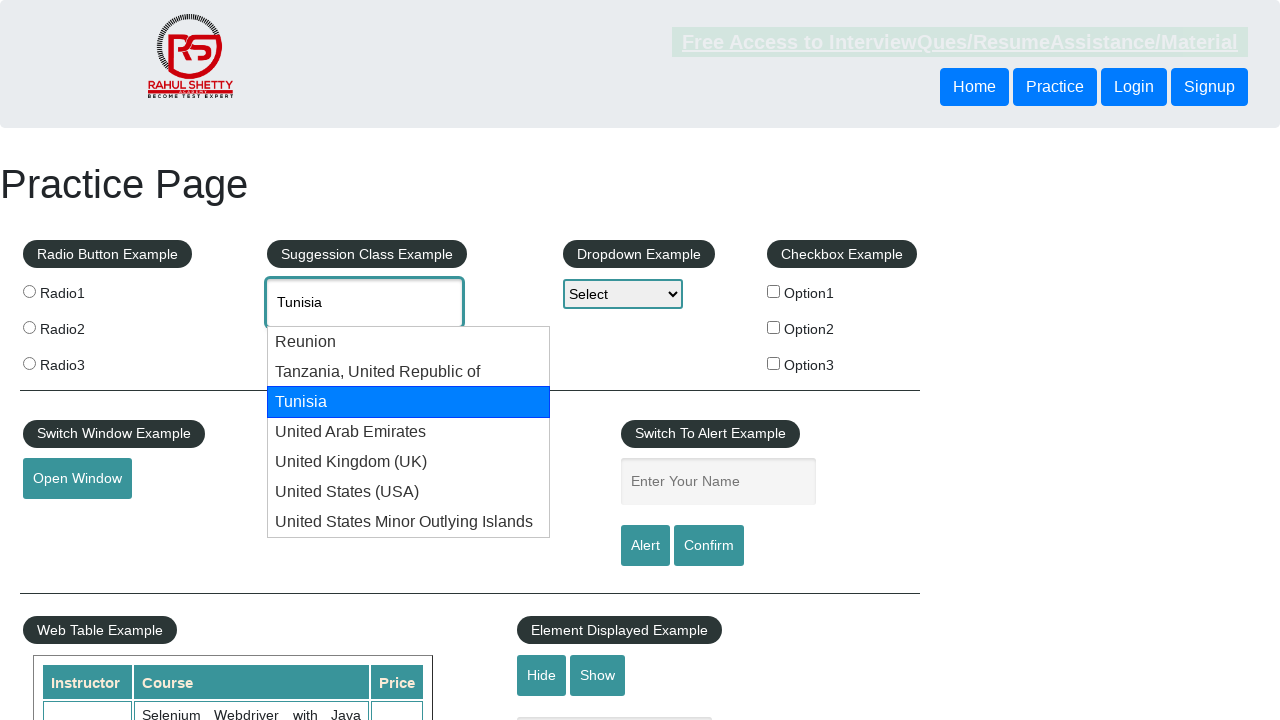

Pressed ArrowDown to navigate to next suggestion on #autocomplete
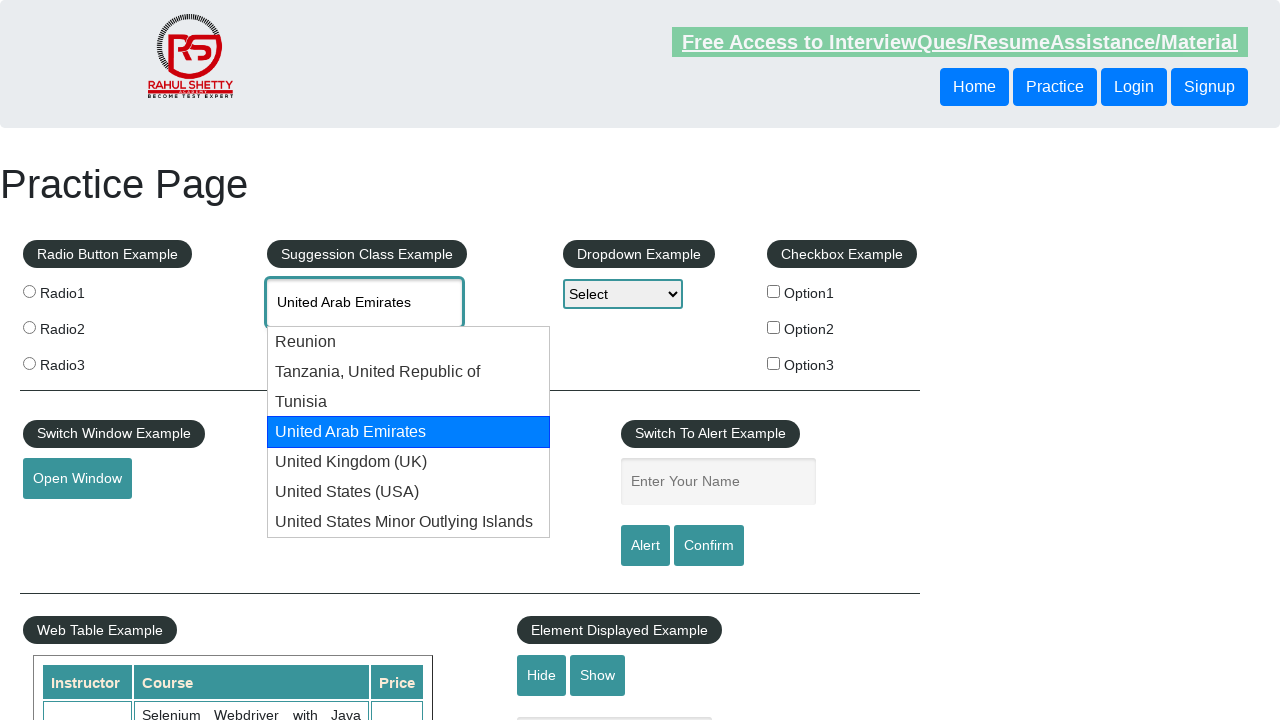

Retrieved autocomplete value: United Arab Emirates
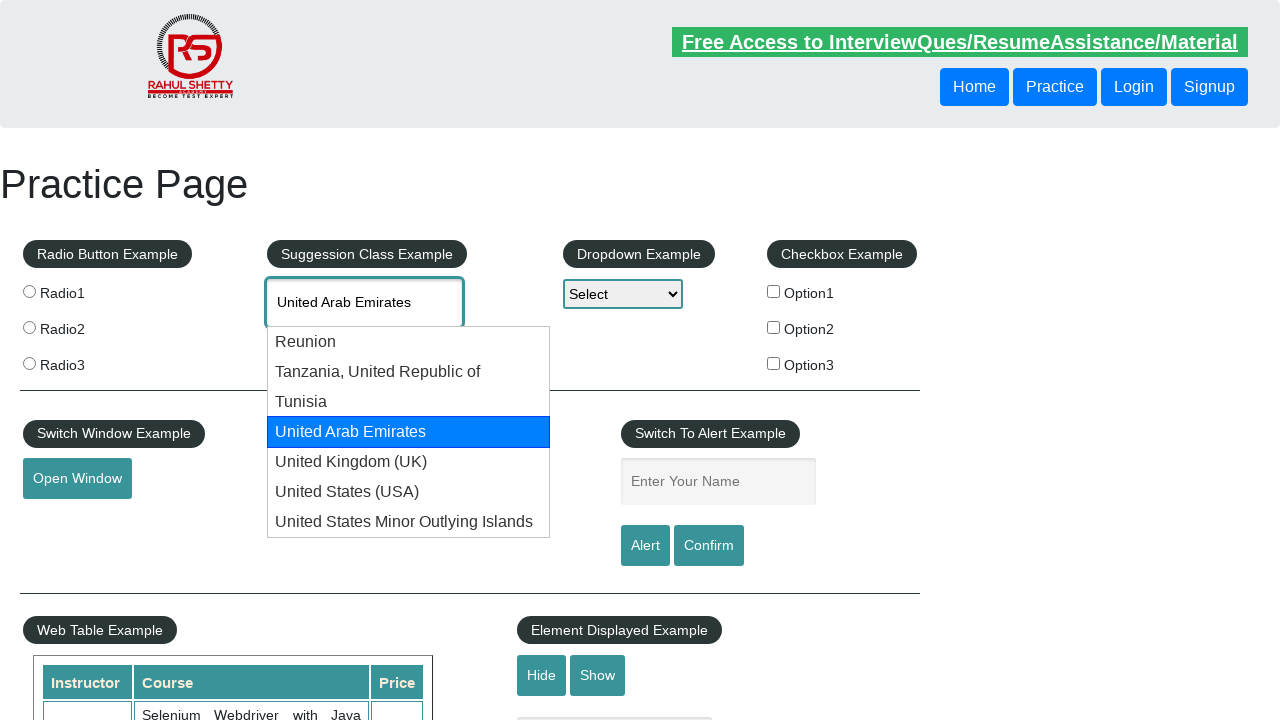

Pressed ArrowDown to navigate to next suggestion on #autocomplete
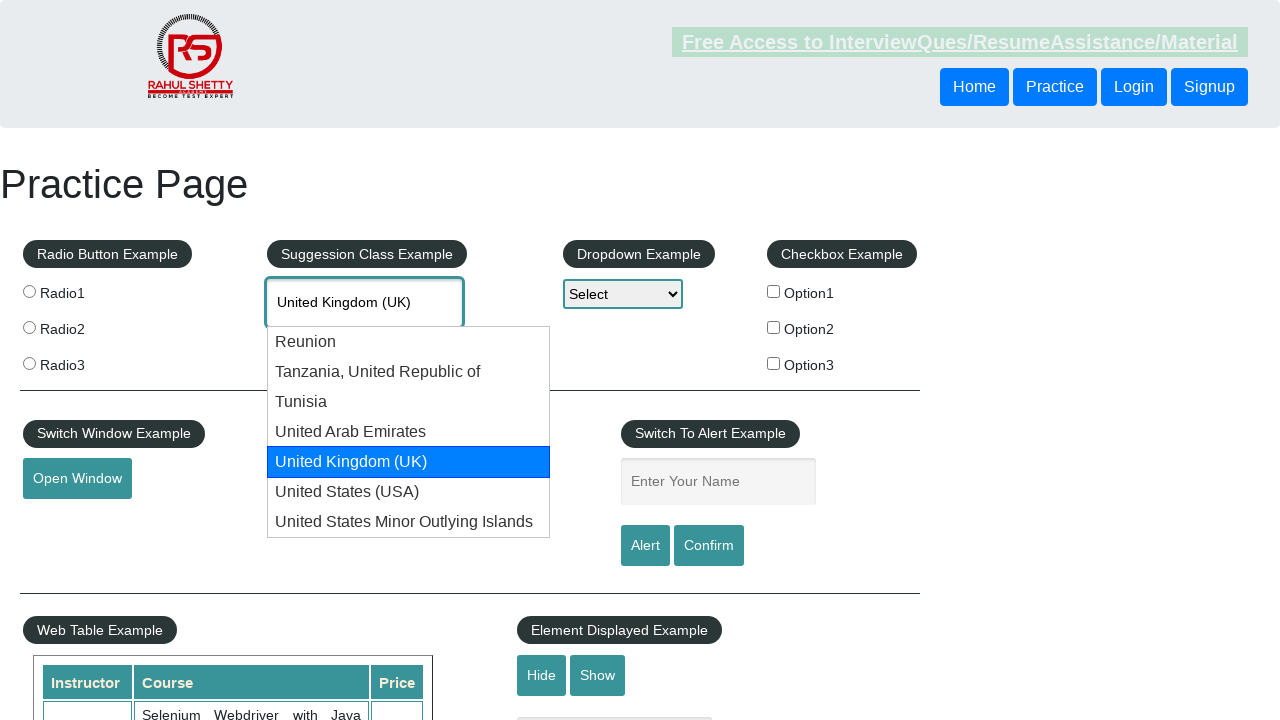

Retrieved autocomplete value: United Kingdom (UK)
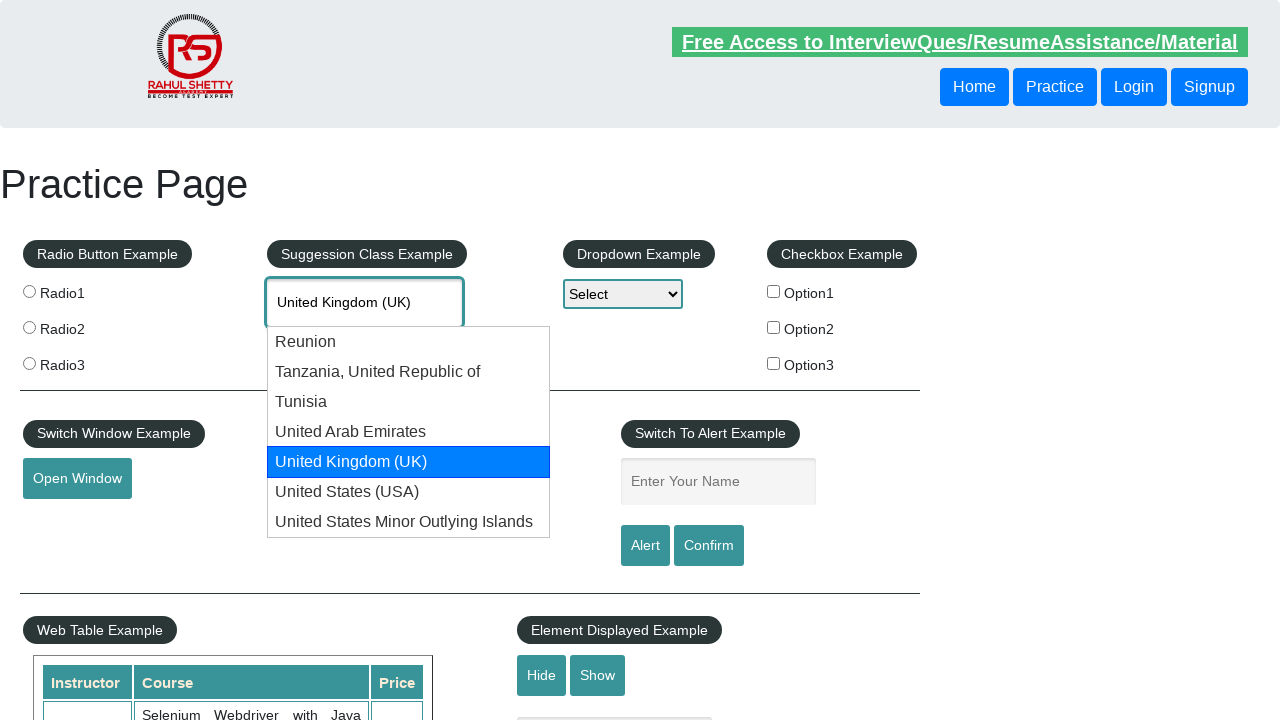

Pressed ArrowDown to navigate to next suggestion on #autocomplete
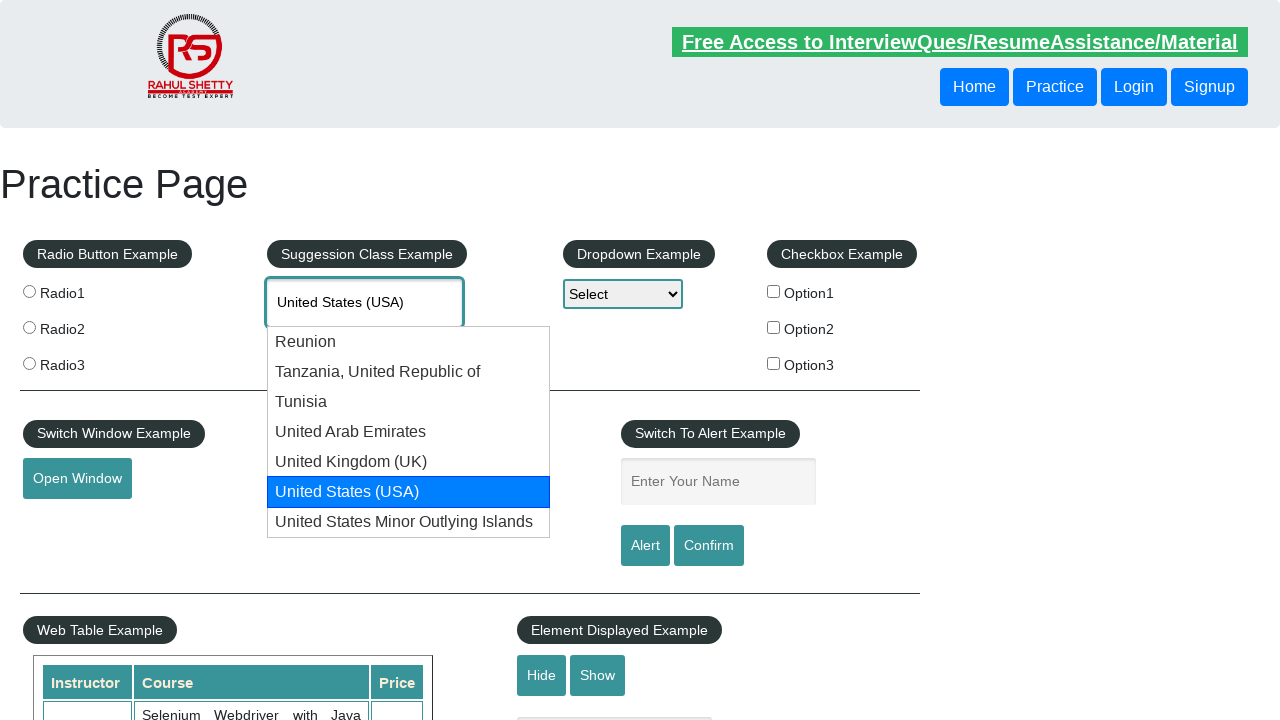

Retrieved autocomplete value: United States (USA)
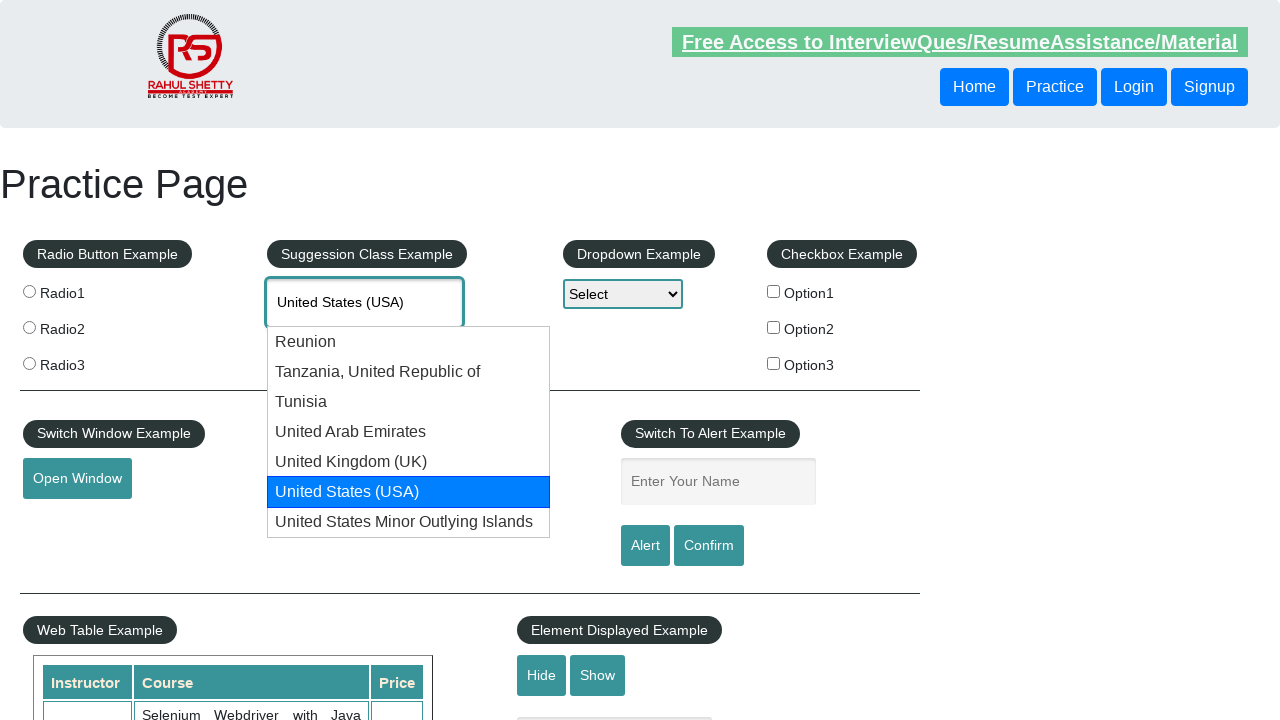

Pressed ArrowDown to navigate to next suggestion on #autocomplete
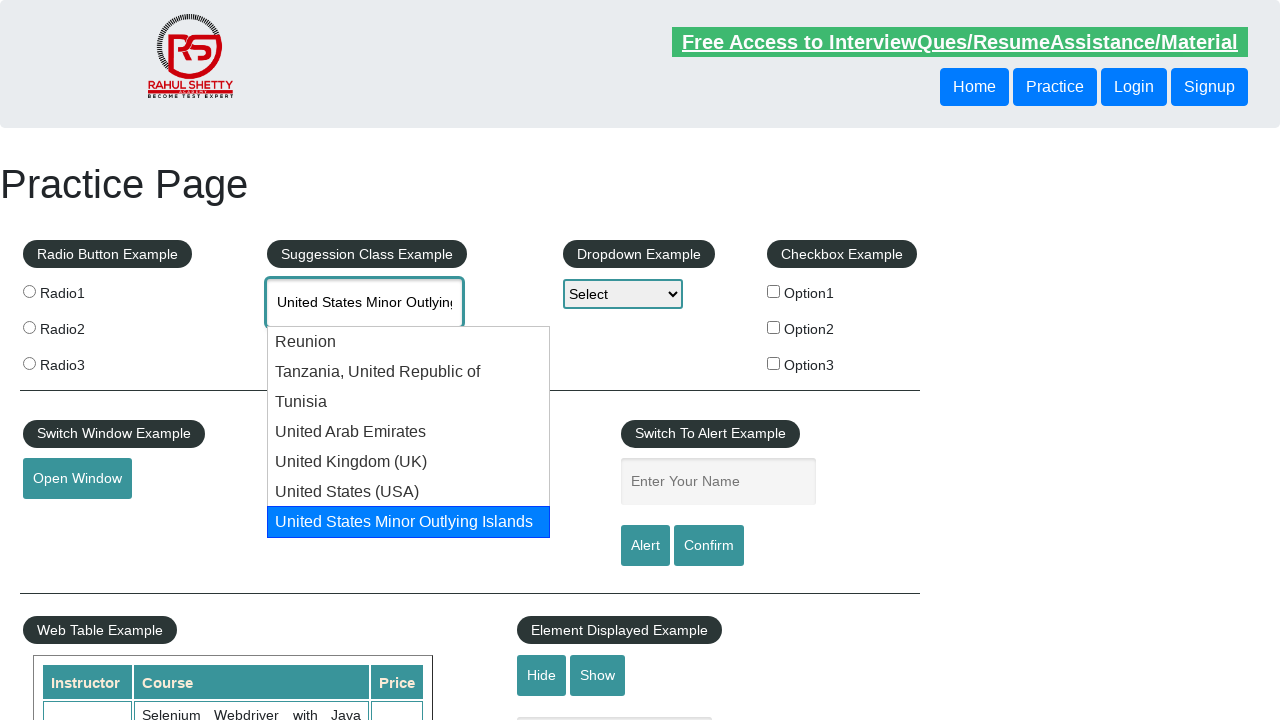

Retrieved autocomplete value: United States Minor Outlying Islands
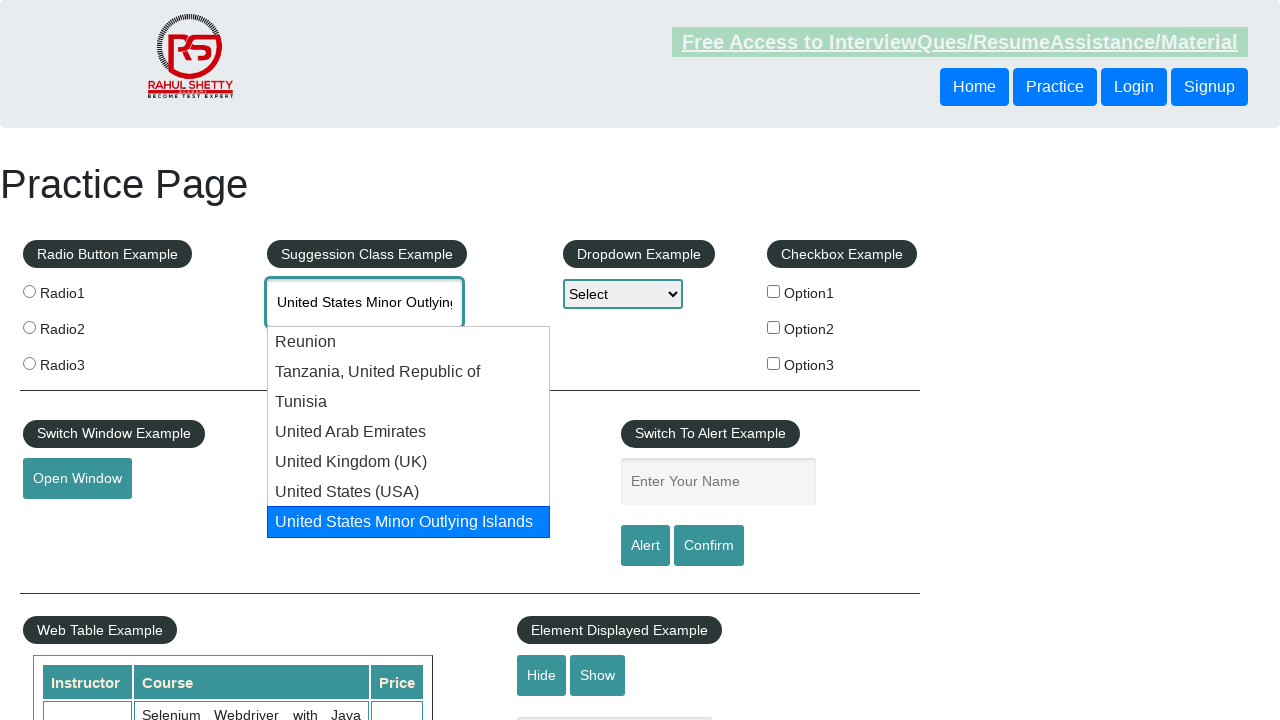

Found target value - United States Minor Outlying Islands
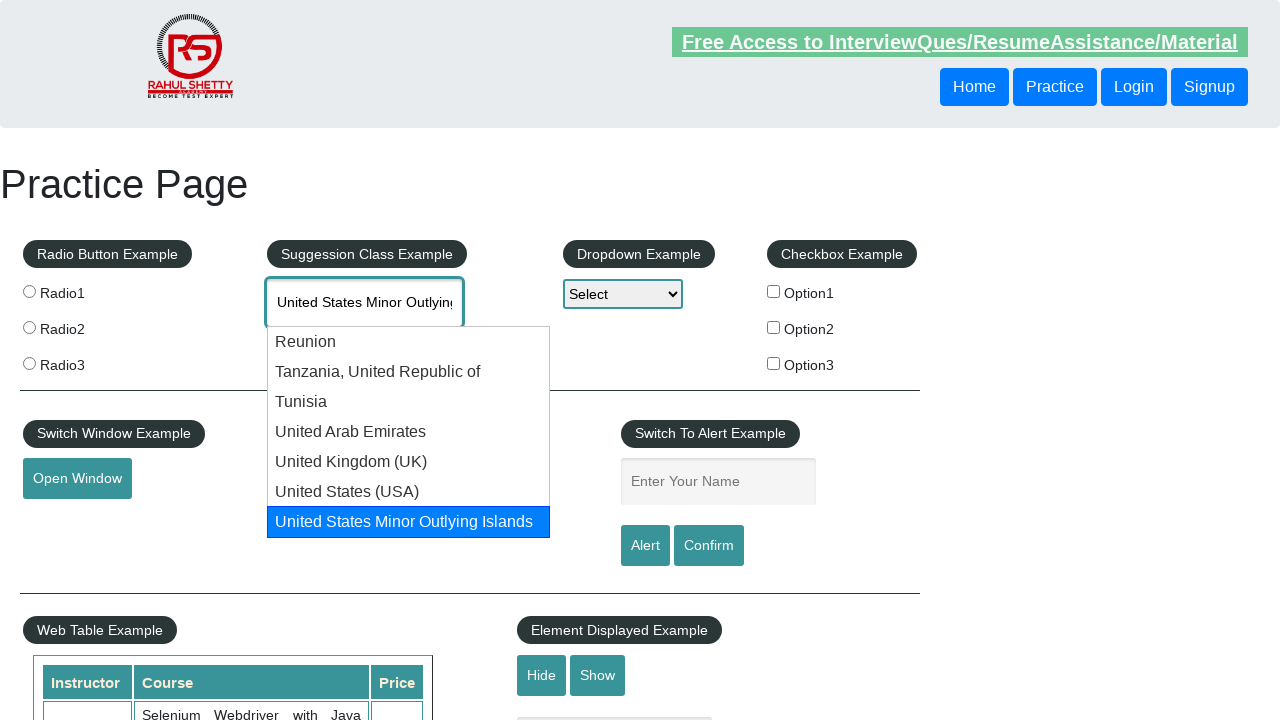

Retrieved final autocomplete value: United States Minor Outlying Islands
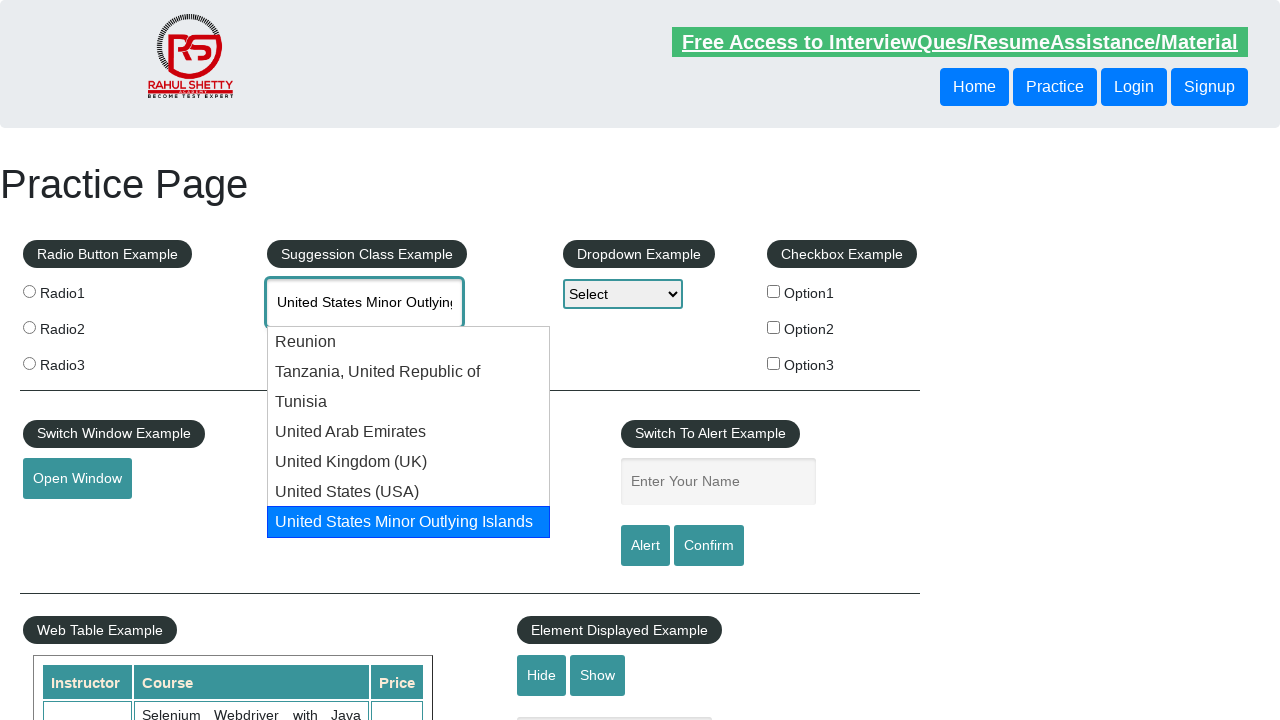

Assertion passed - autocomplete field contains a value
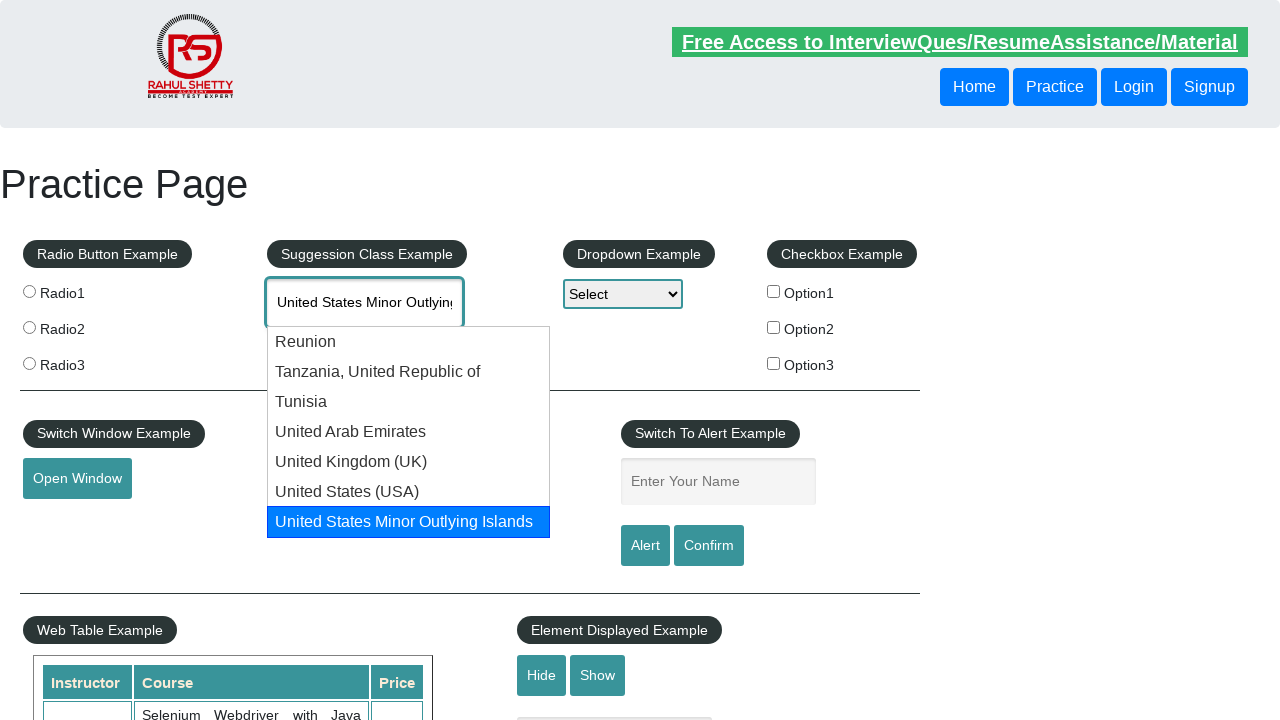

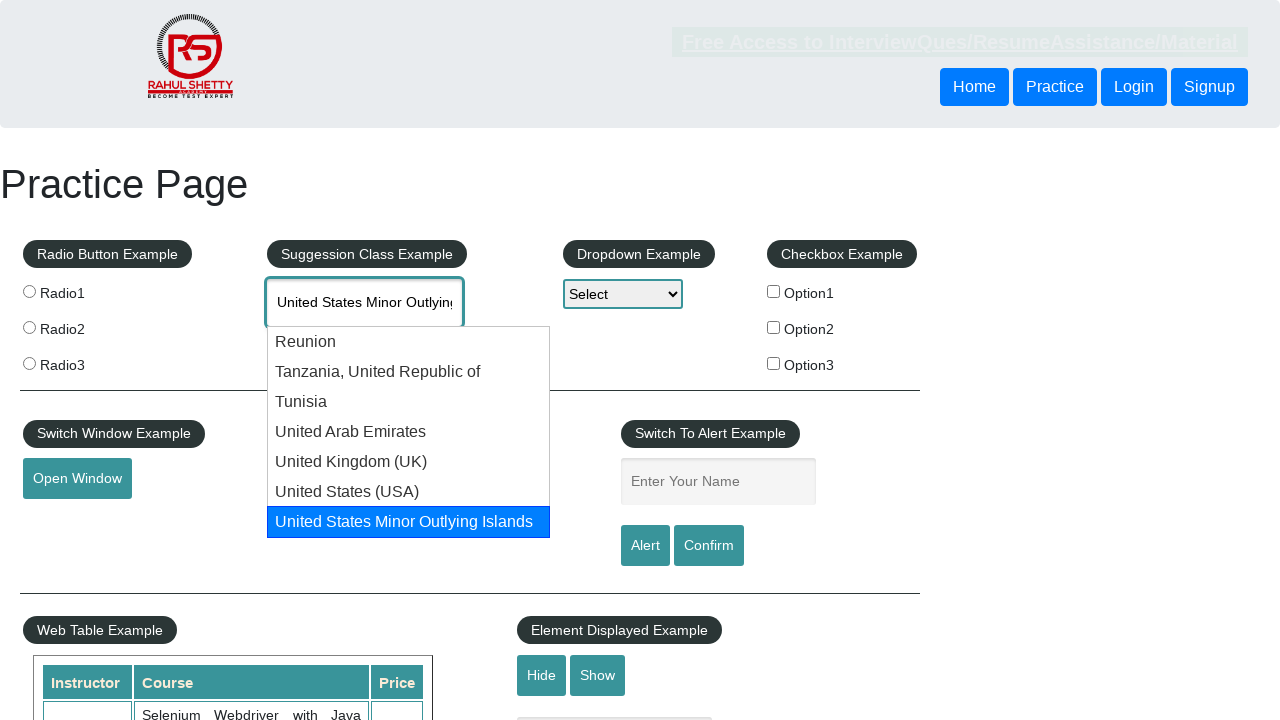